Tests a To-Do application by clicking on list items to mark them complete, adding a new item called "LambdaTest", and verifying the page heading is displayed and clickable.

Starting URL: https://stage-lambda-devops-use-only.lambdatestinternal.com/To-do-app/index.html

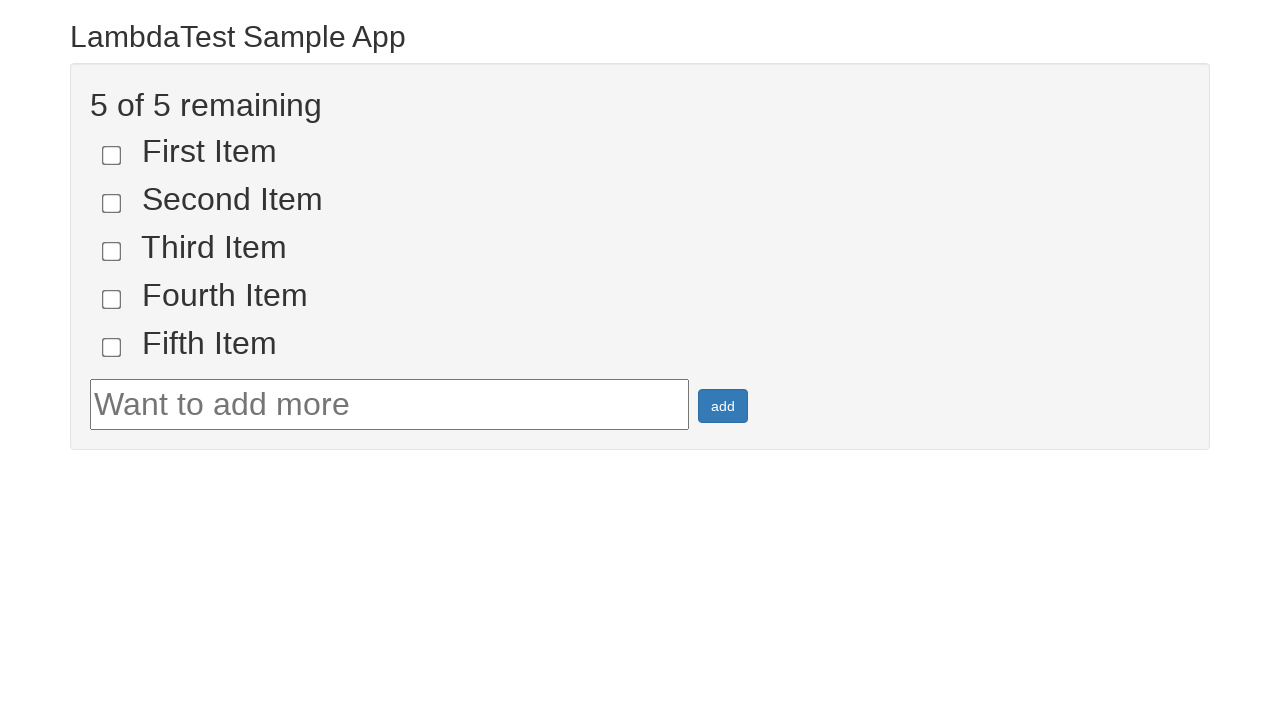

Clicked first list item to mark it complete at (112, 155) on [name='li1']
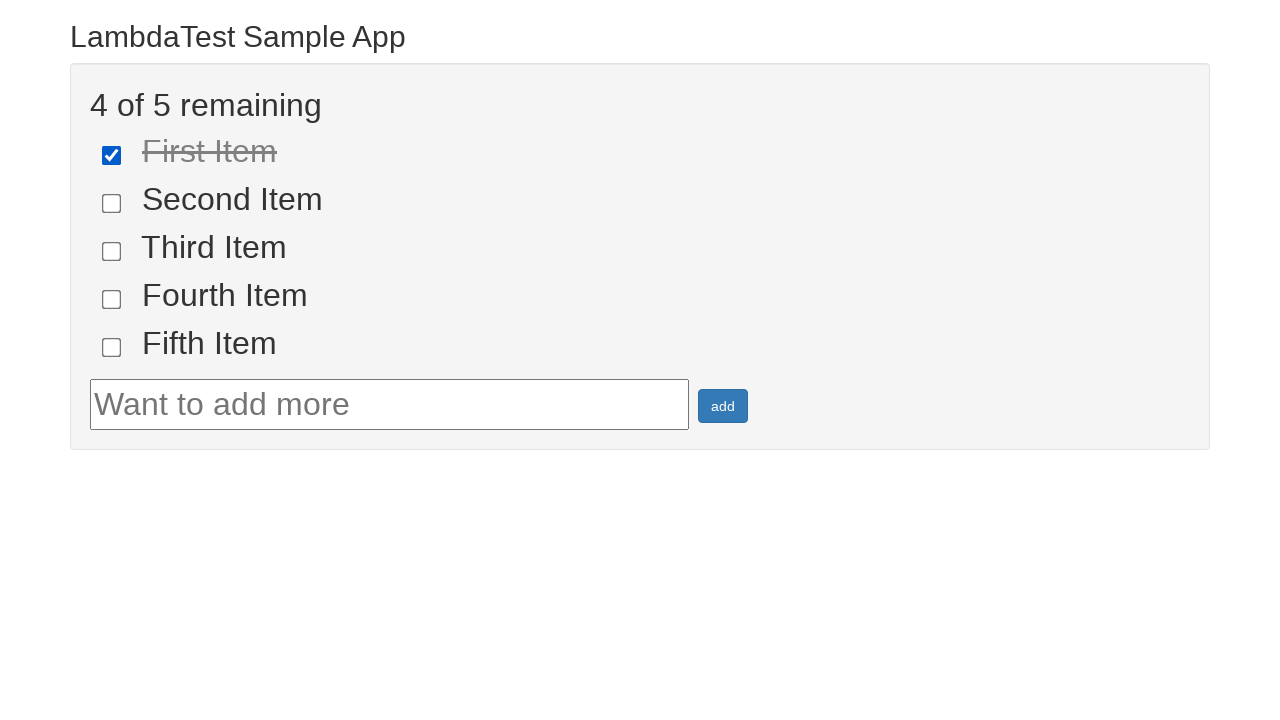

Clicked second list item to mark it complete at (112, 203) on [name='li2']
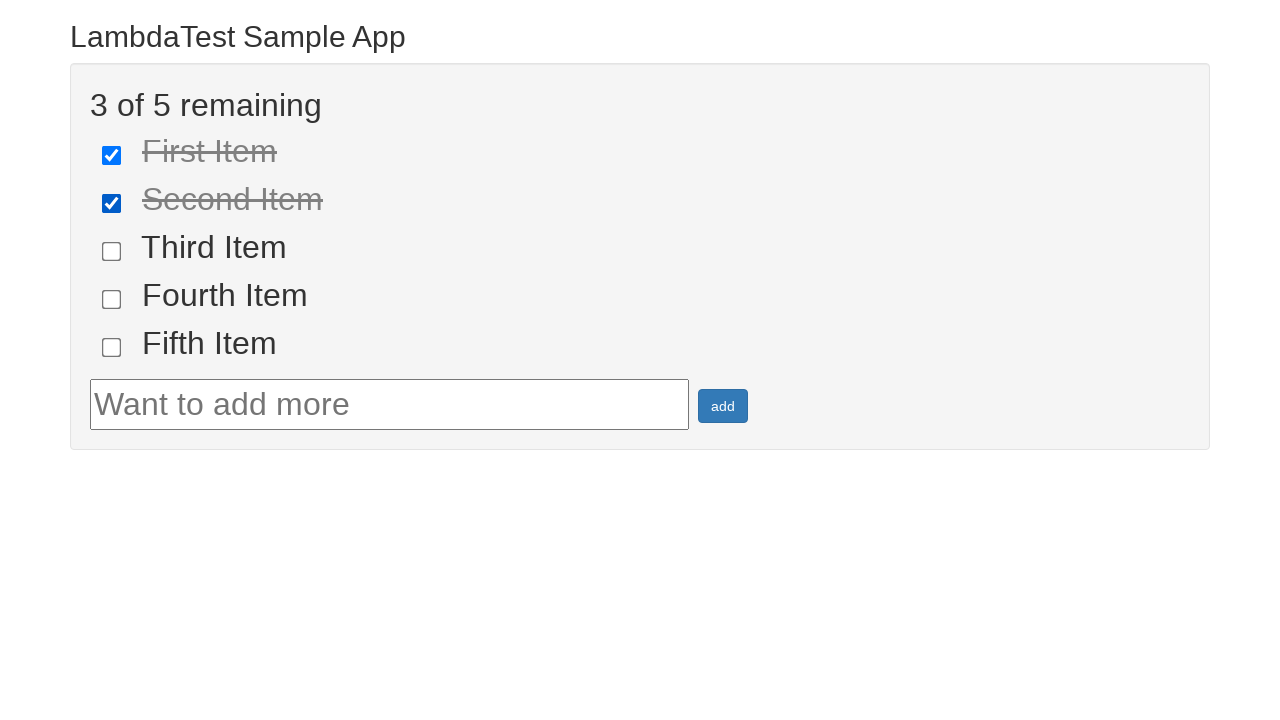

Filled todo input field with 'LambdaTest' on #sampletodotext
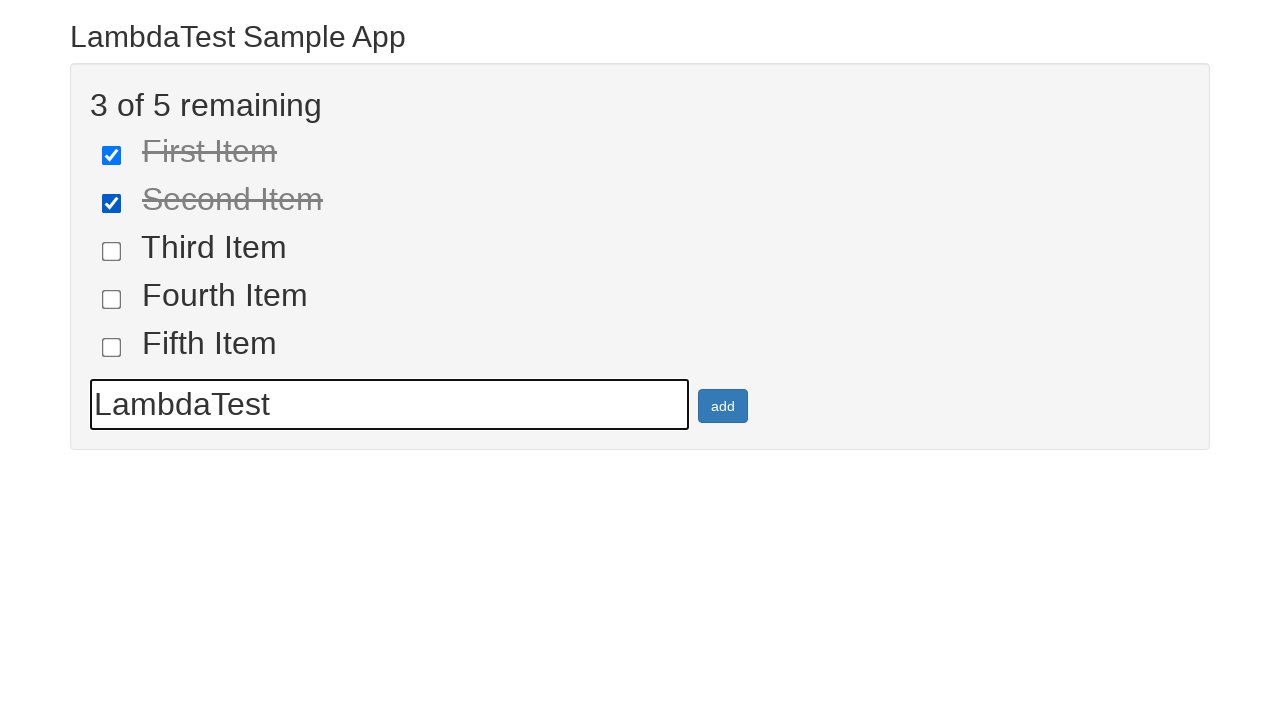

Clicked add button to create new todo item at (723, 406) on #addbutton
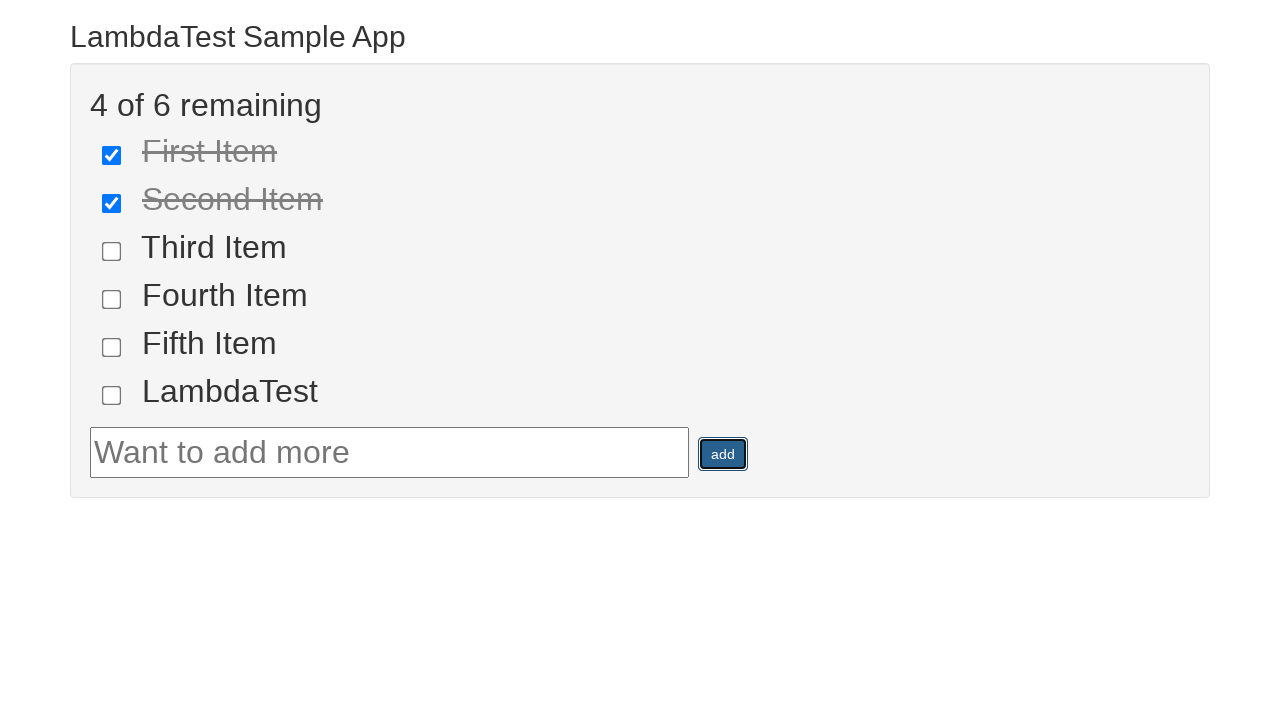

Page heading became visible
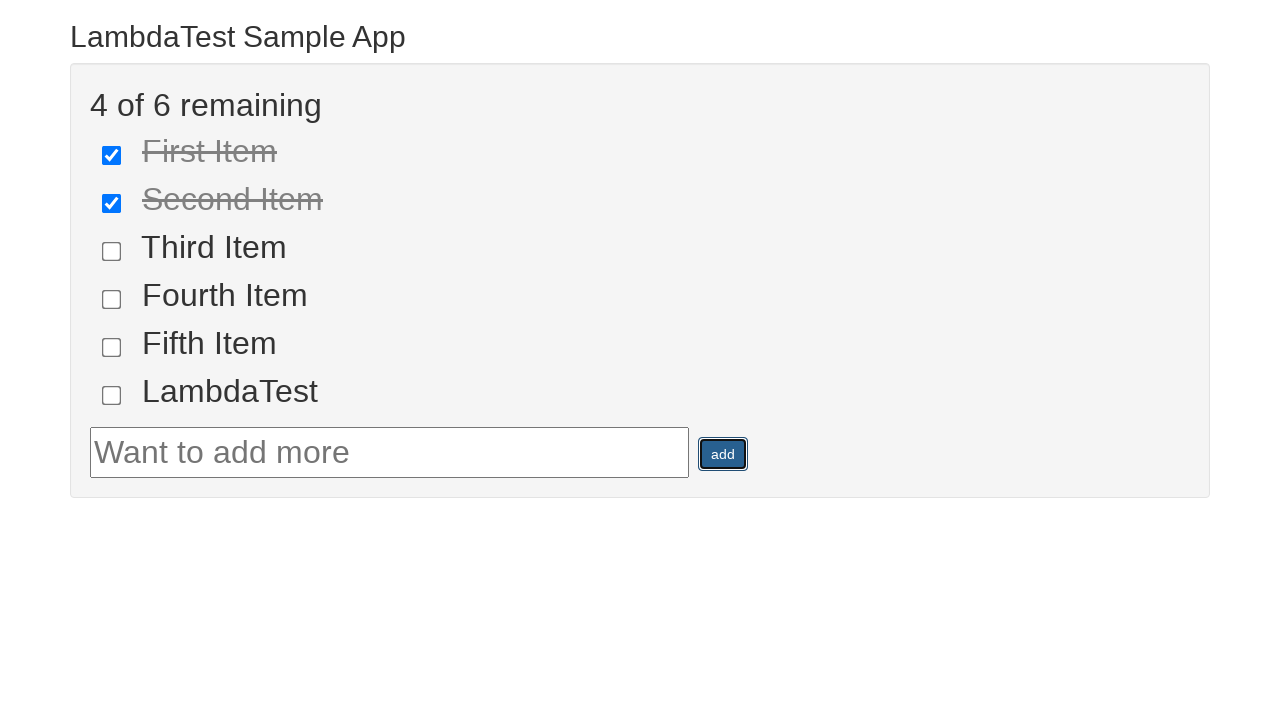

Clicked on the page heading at (640, 36) on .container h2
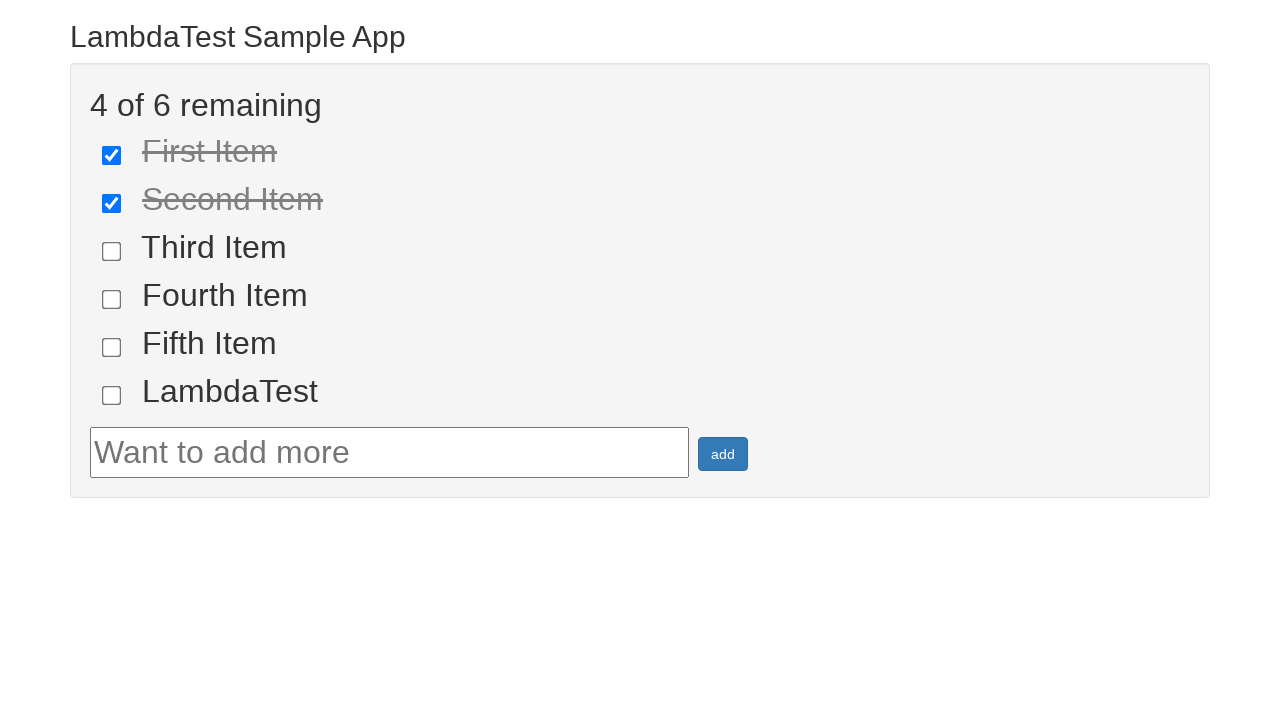

Clicked on the page heading again at (640, 36) on .container h2
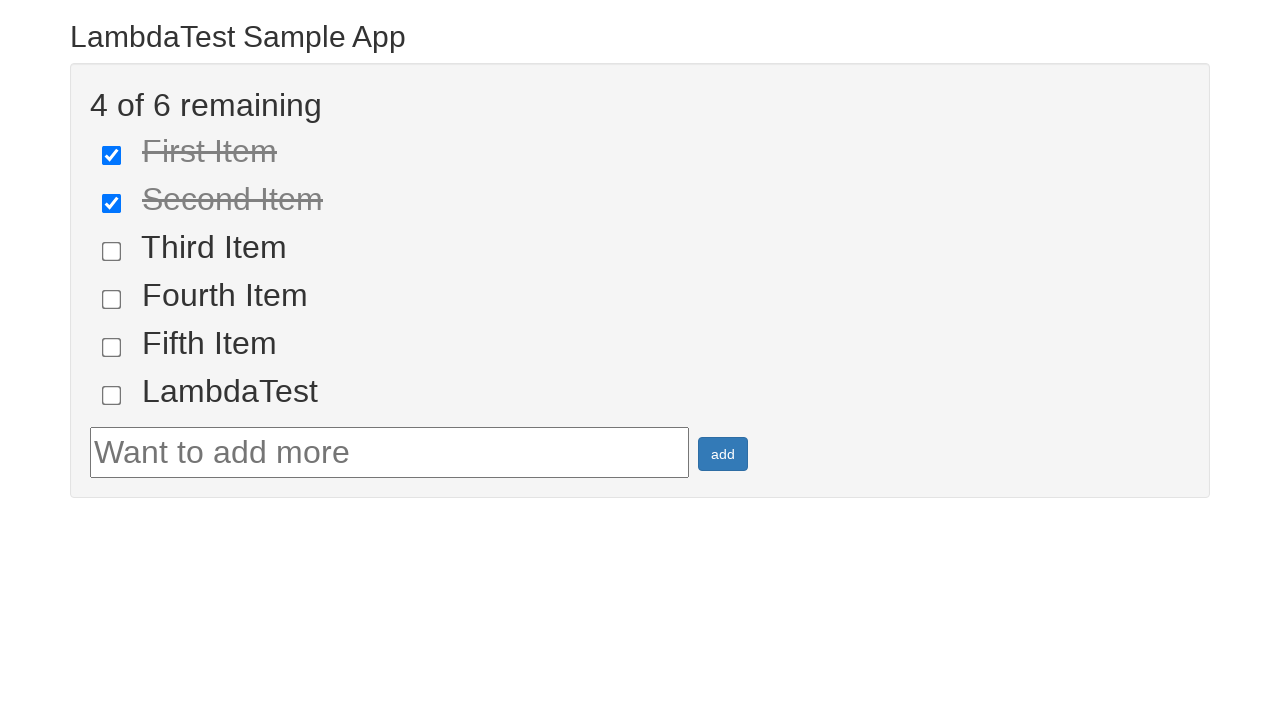

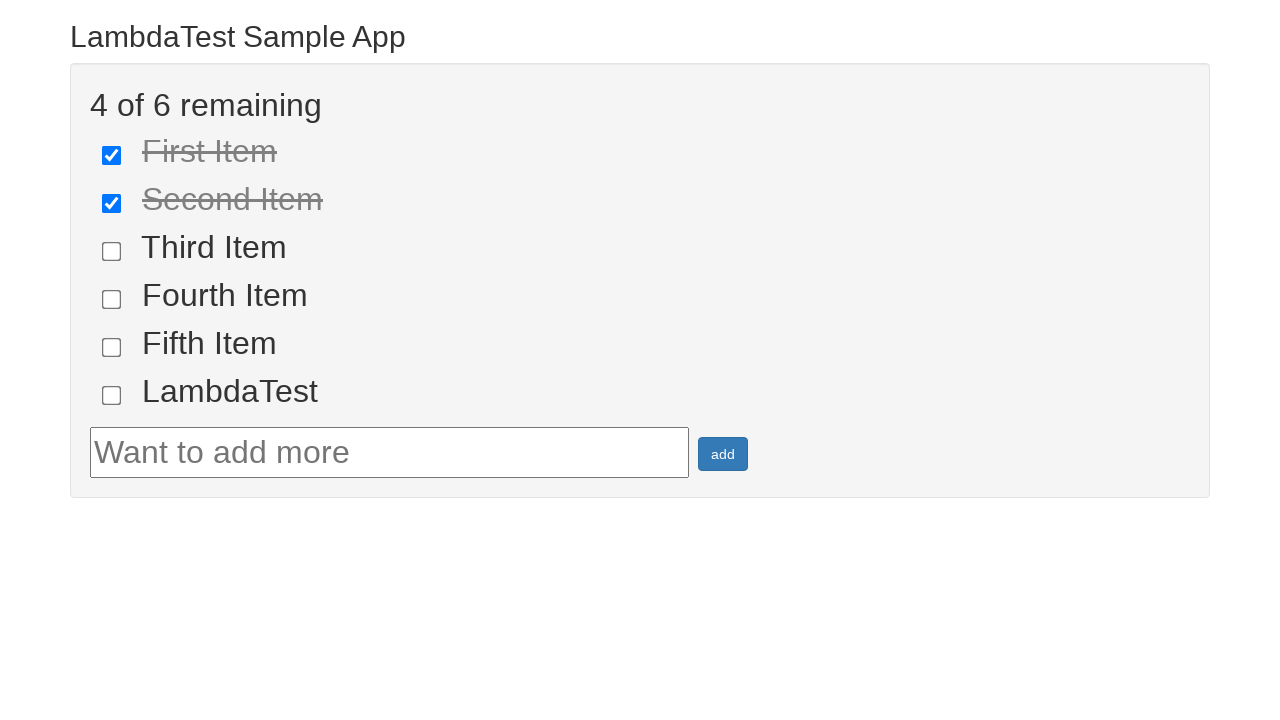